Tests clicking a button with a dynamic ID on the UI Testing Playground site, clicking it once initially and then 3 more times in a loop to verify the button can be reliably located despite its changing ID.

Starting URL: http://uitestingplayground.com/dynamicid

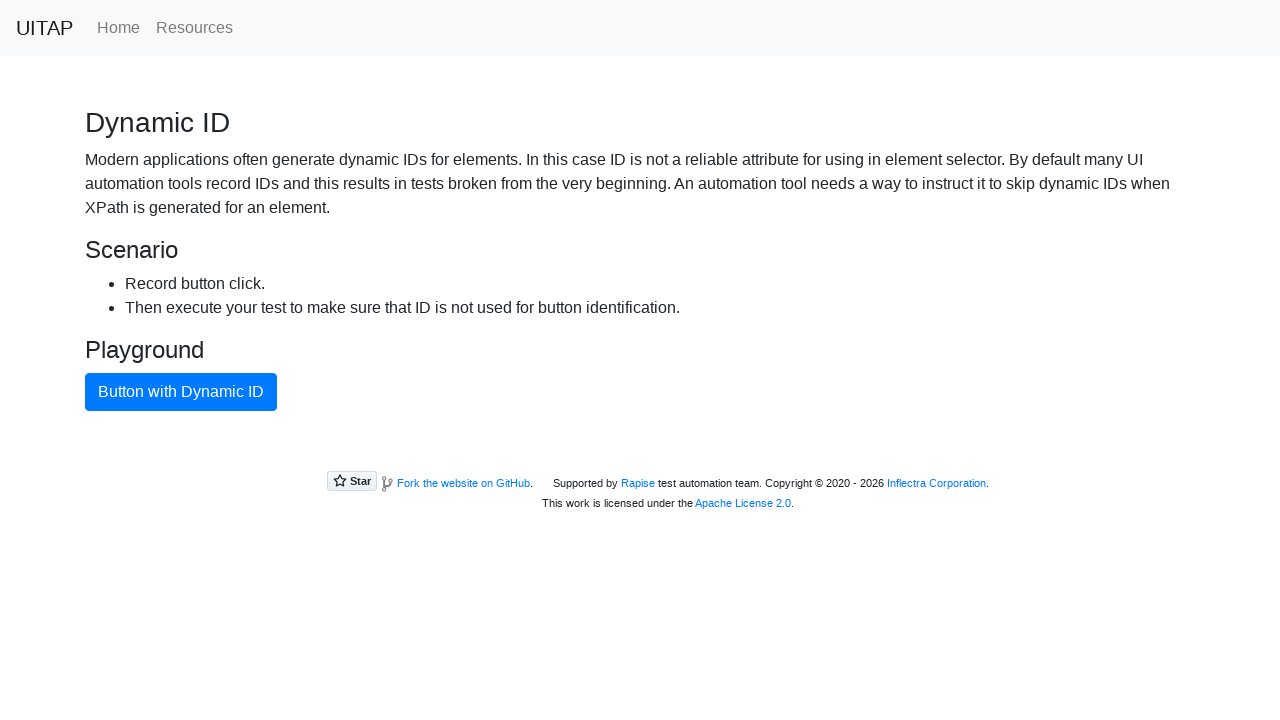

Clicked the button with dynamic ID for the first time at (181, 392) on xpath=//button[text()='Button with Dynamic ID']
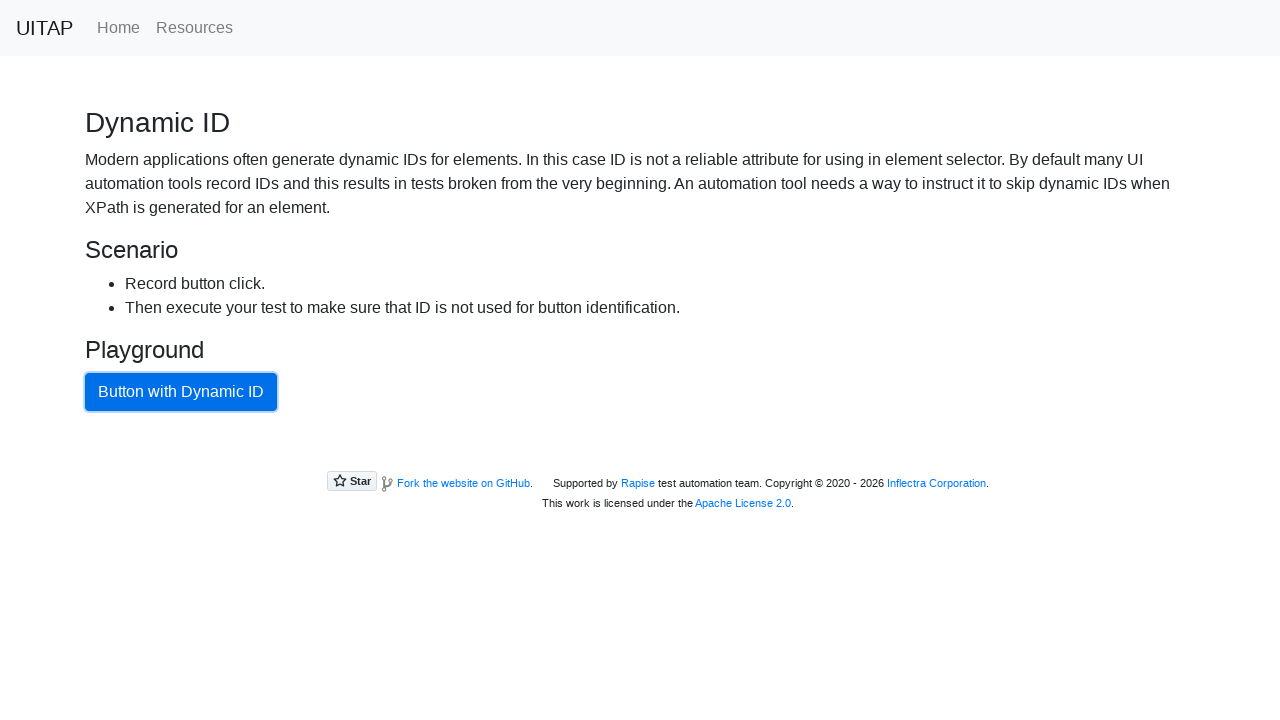

Clicked the button with dynamic ID again in loop at (181, 392) on xpath=//button[text()='Button with Dynamic ID']
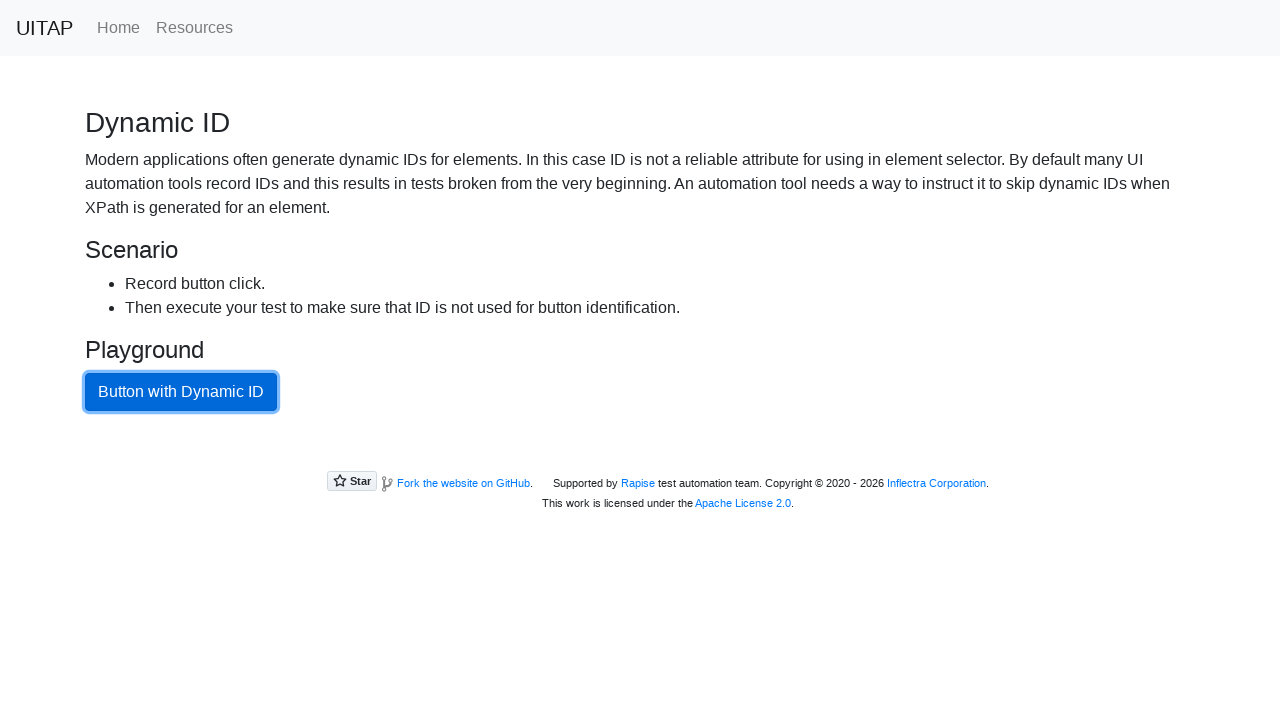

Clicked the button with dynamic ID again in loop at (181, 392) on xpath=//button[text()='Button with Dynamic ID']
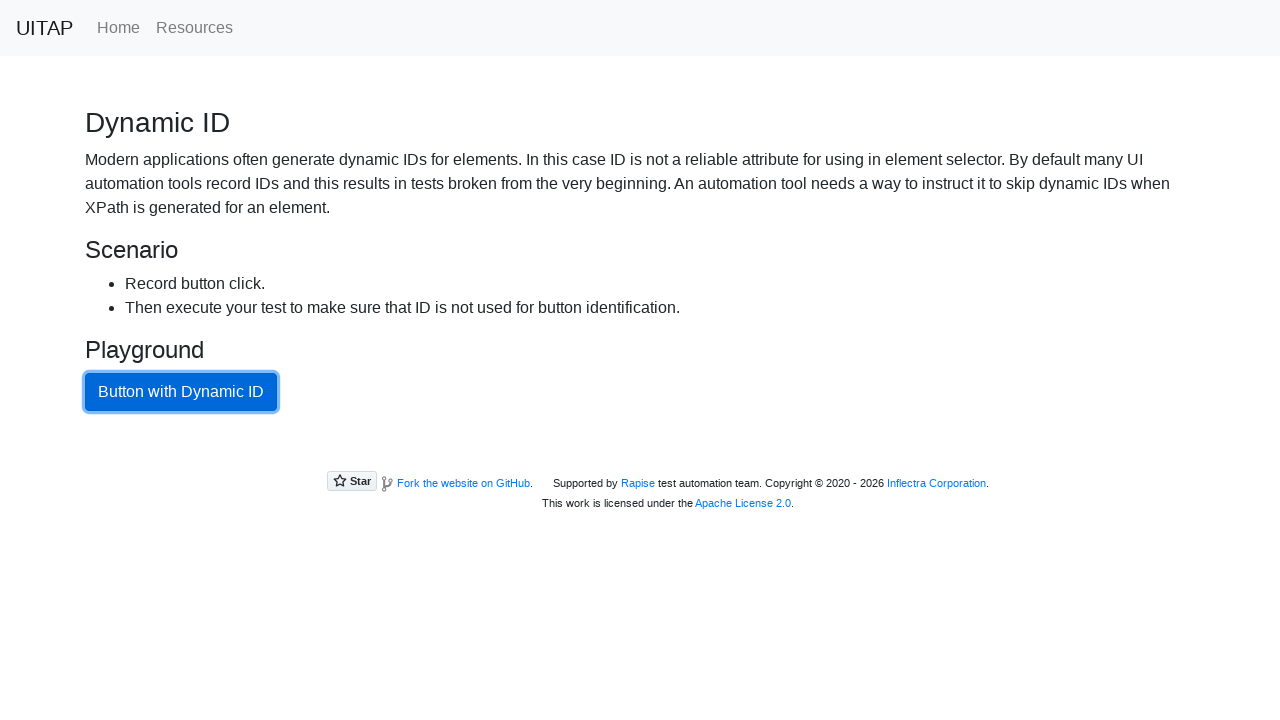

Clicked the button with dynamic ID again in loop at (181, 392) on xpath=//button[text()='Button with Dynamic ID']
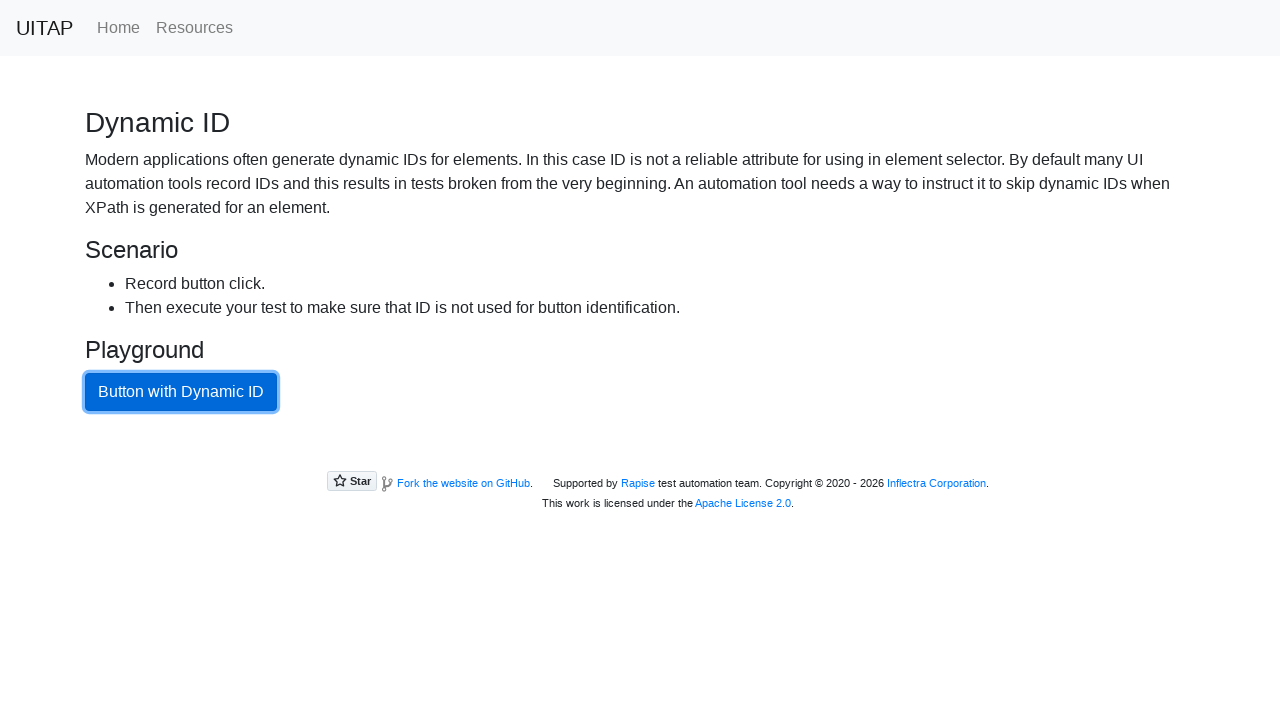

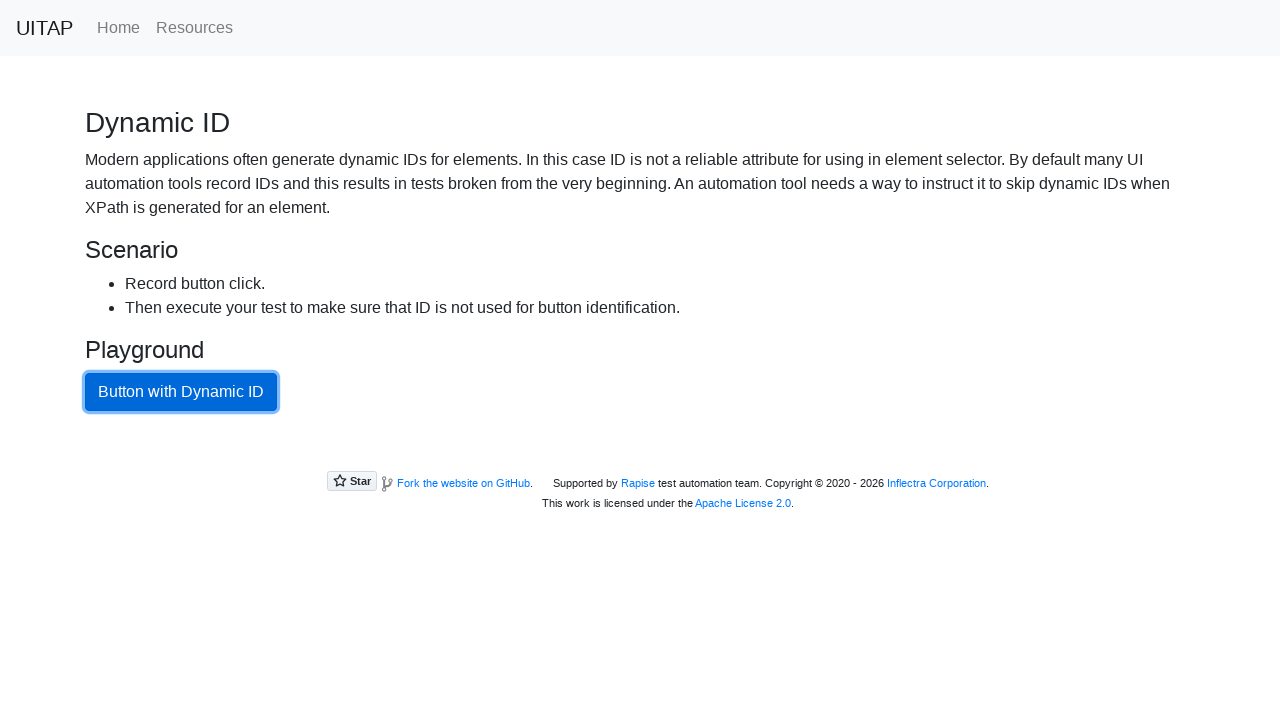